Tests radio button selection functionality by finding and clicking on a specific age group radio button option

Starting URL: https://syntaxprojects.com/basic-radiobutton-demo.php

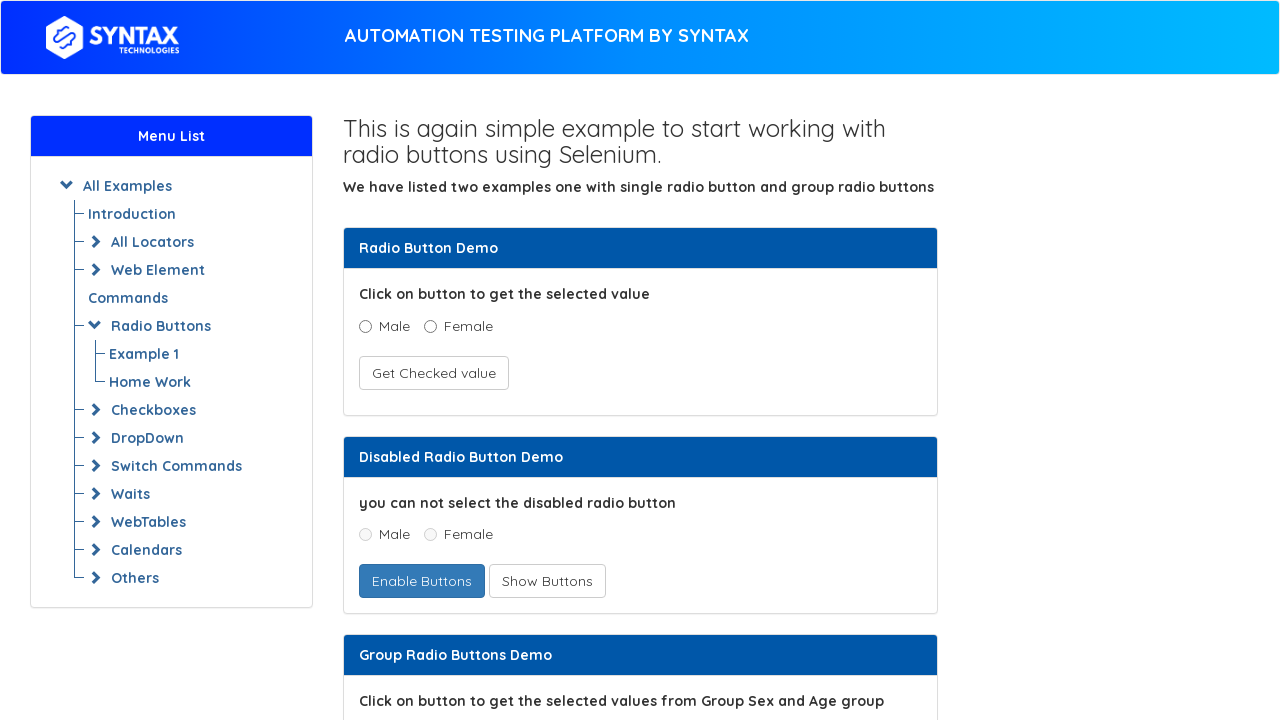

Clicked radio button for age group '5 - 15' at (438, 360) on input[name='ageGroup'][value='5 - 15']
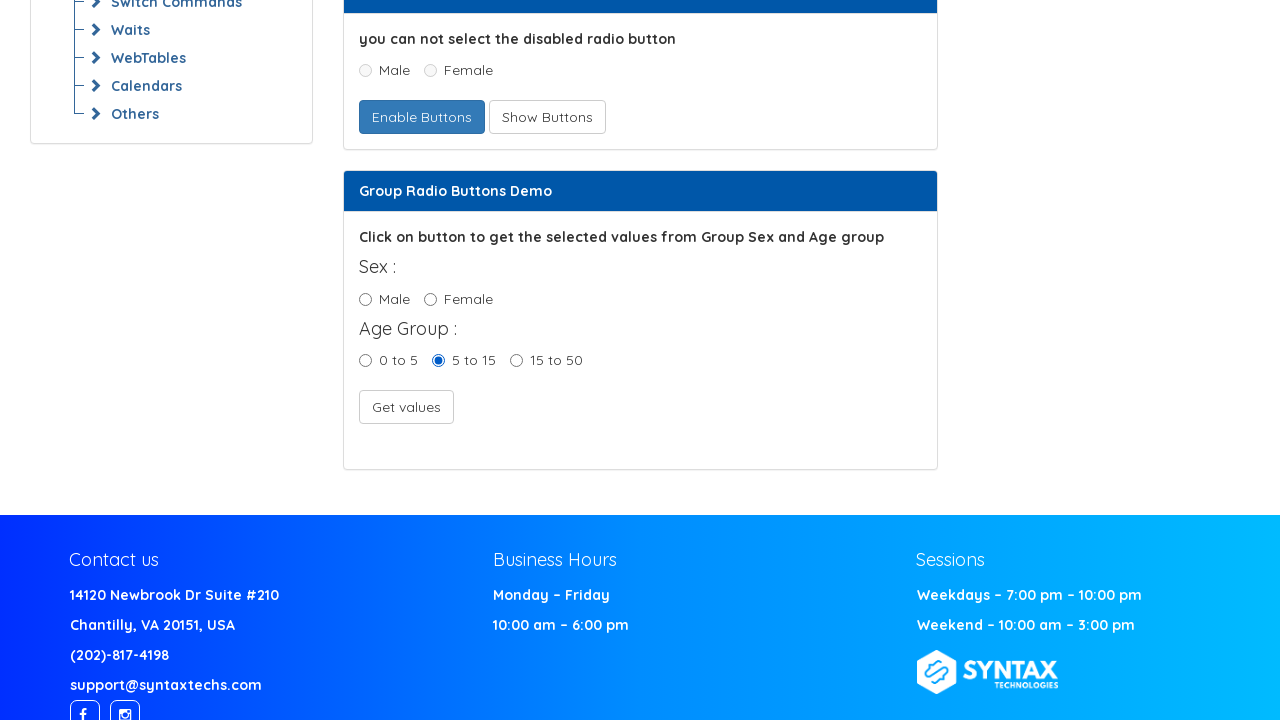

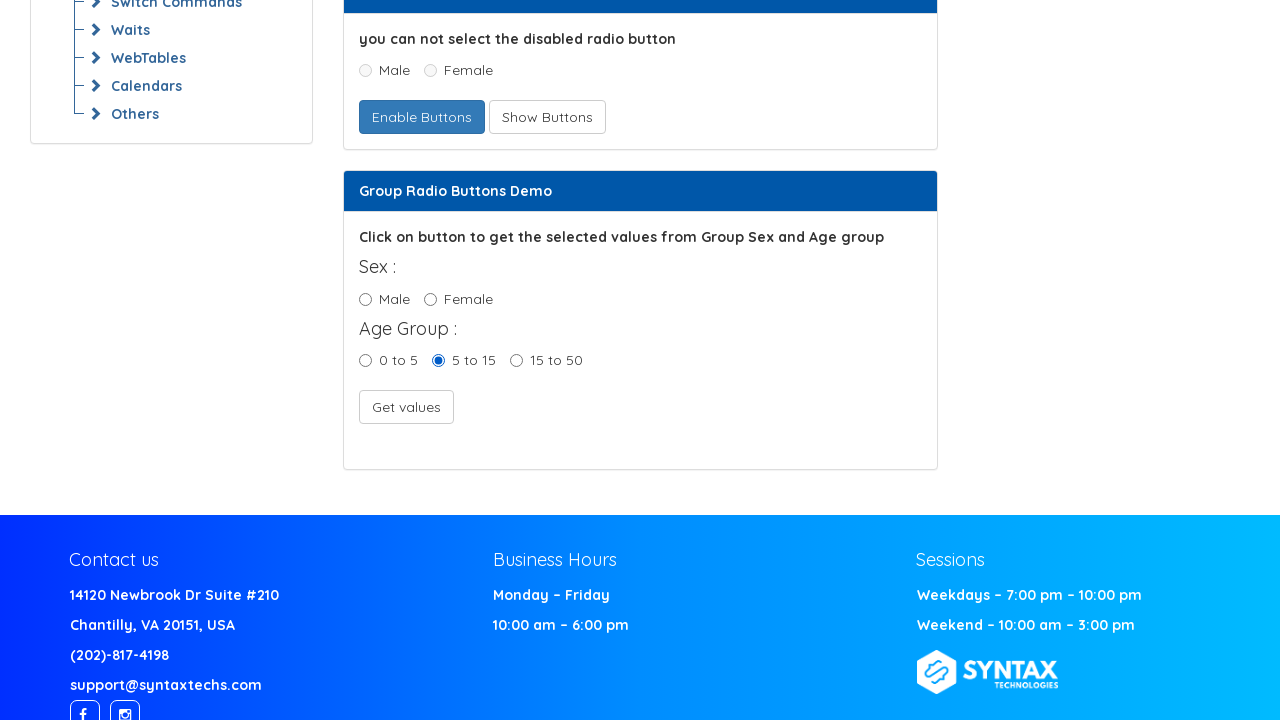